Simple test that navigates to Platzi's homepage and verifies the page loads

Starting URL: https://www.platzi.com

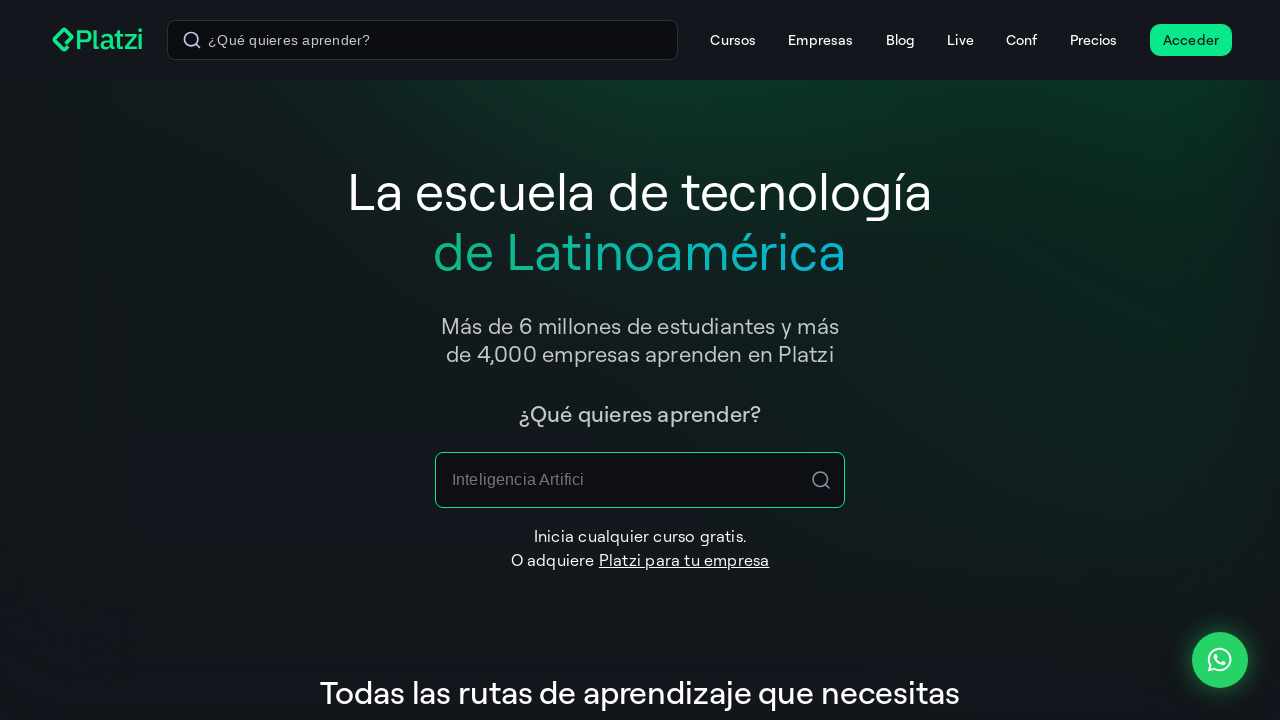

Waited for page DOM to load completely
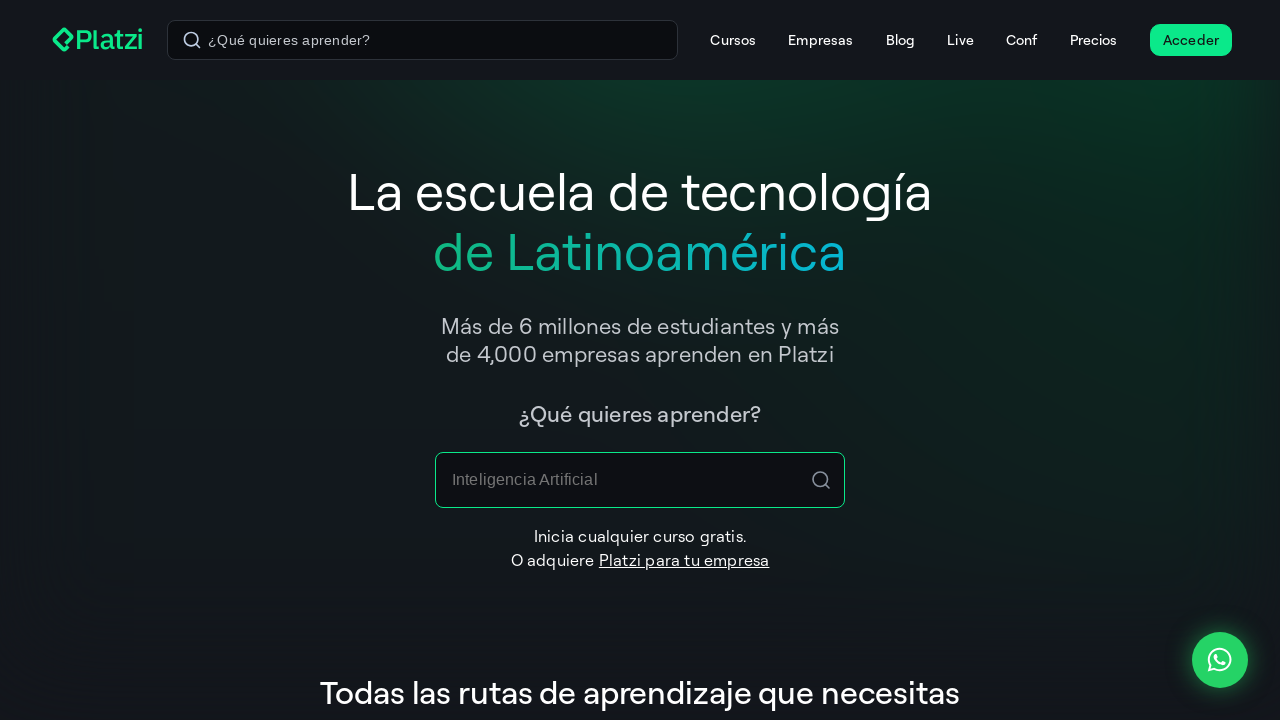

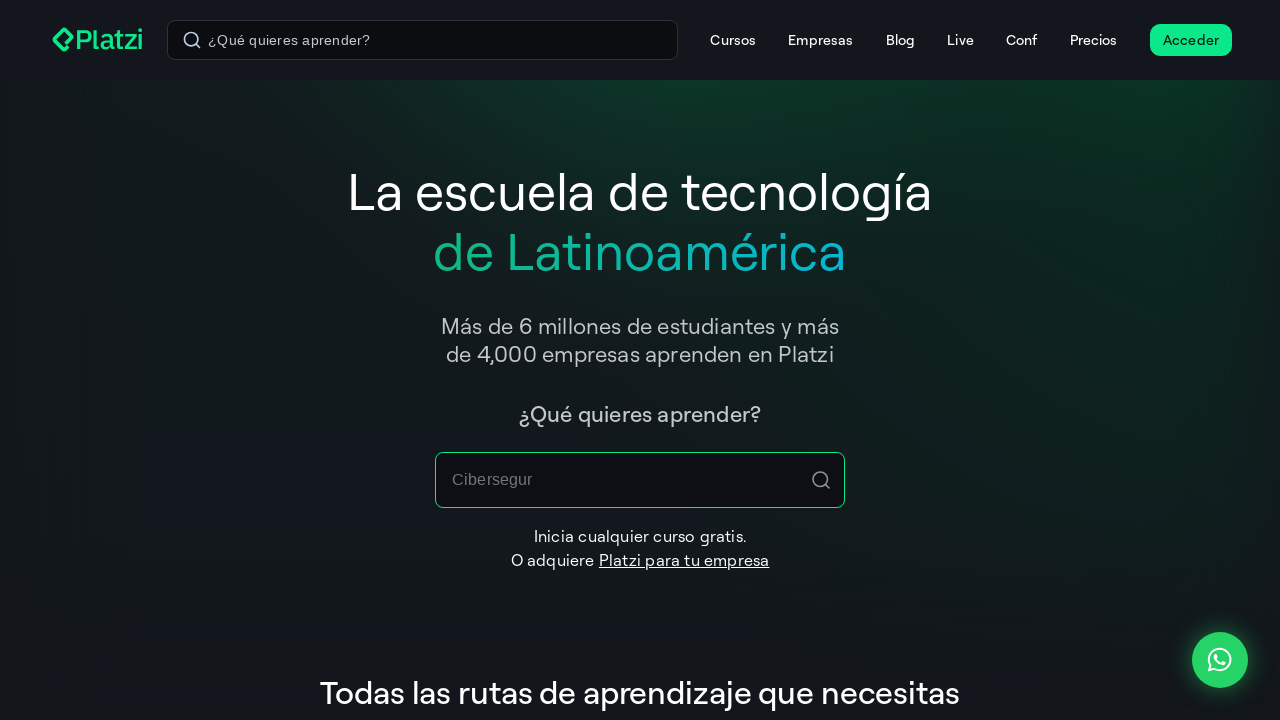